Tests dropdown functionality by selecting "Option 1" and then "Option 2" from the dropdown menu

Starting URL: http://the-internet.herokuapp.com/dropdown

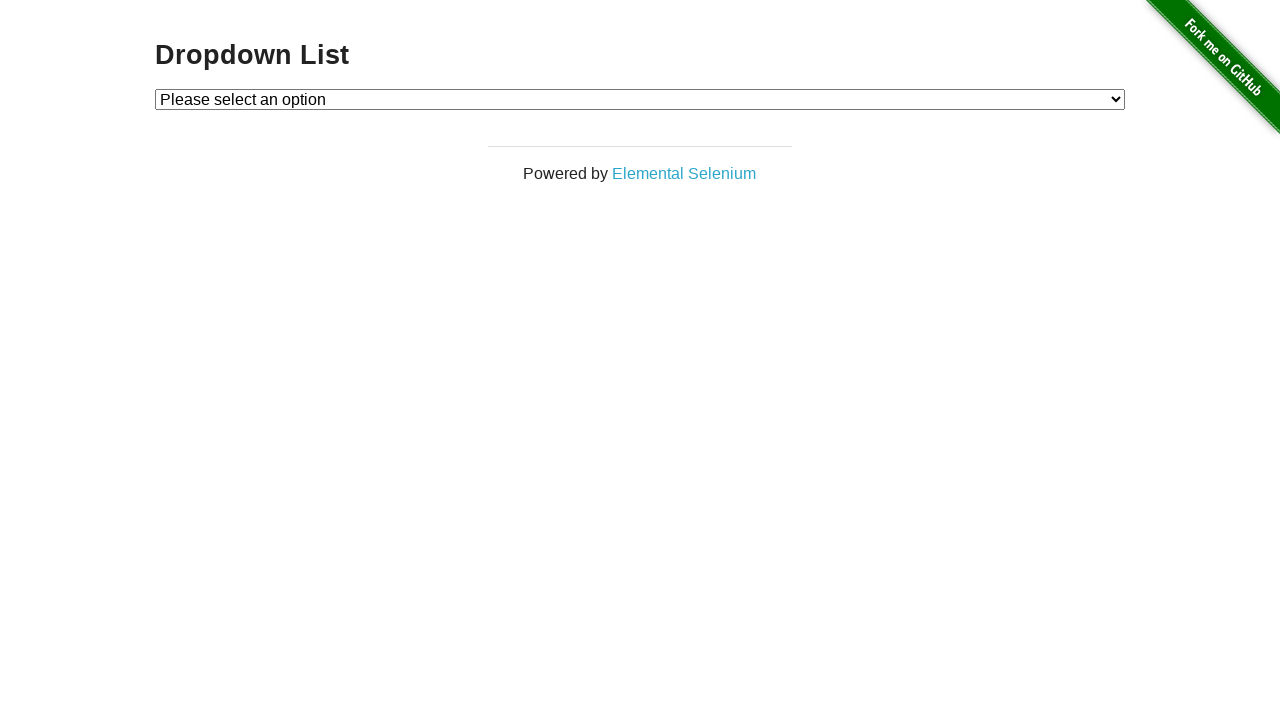

Selected 'Option 1' from the dropdown menu on #dropdown
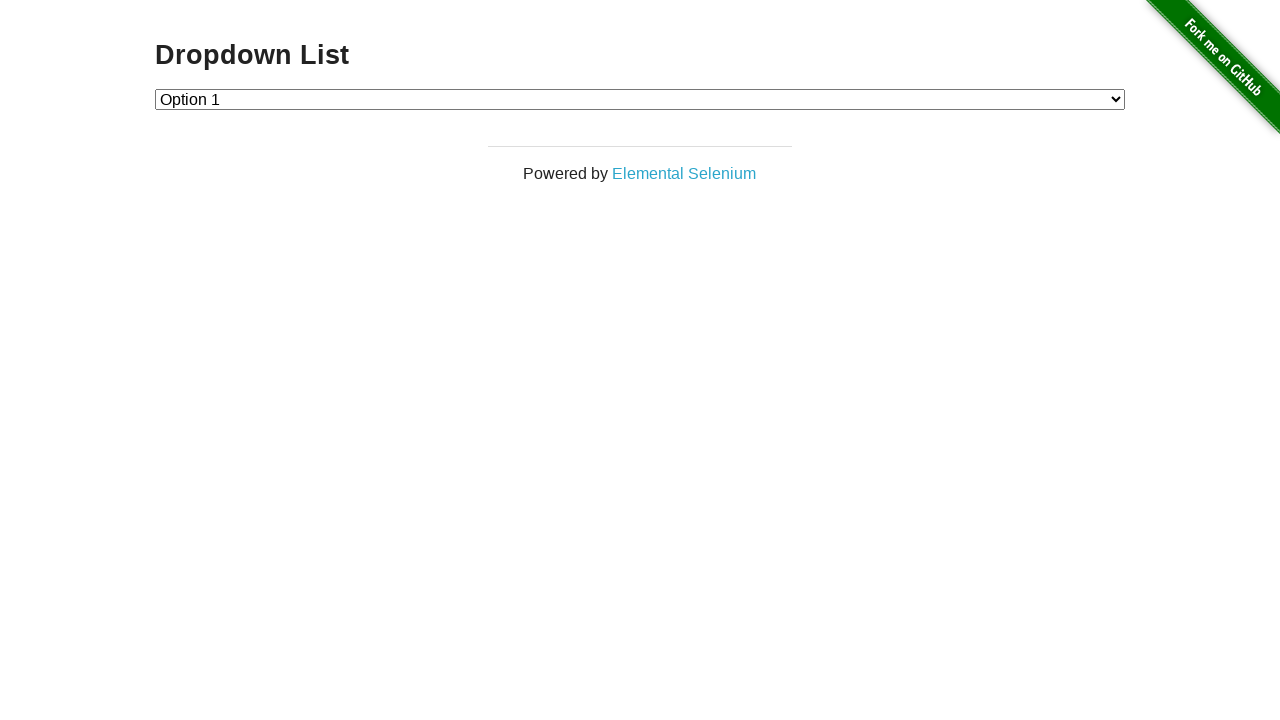

Selected 'Option 2' from the dropdown menu on #dropdown
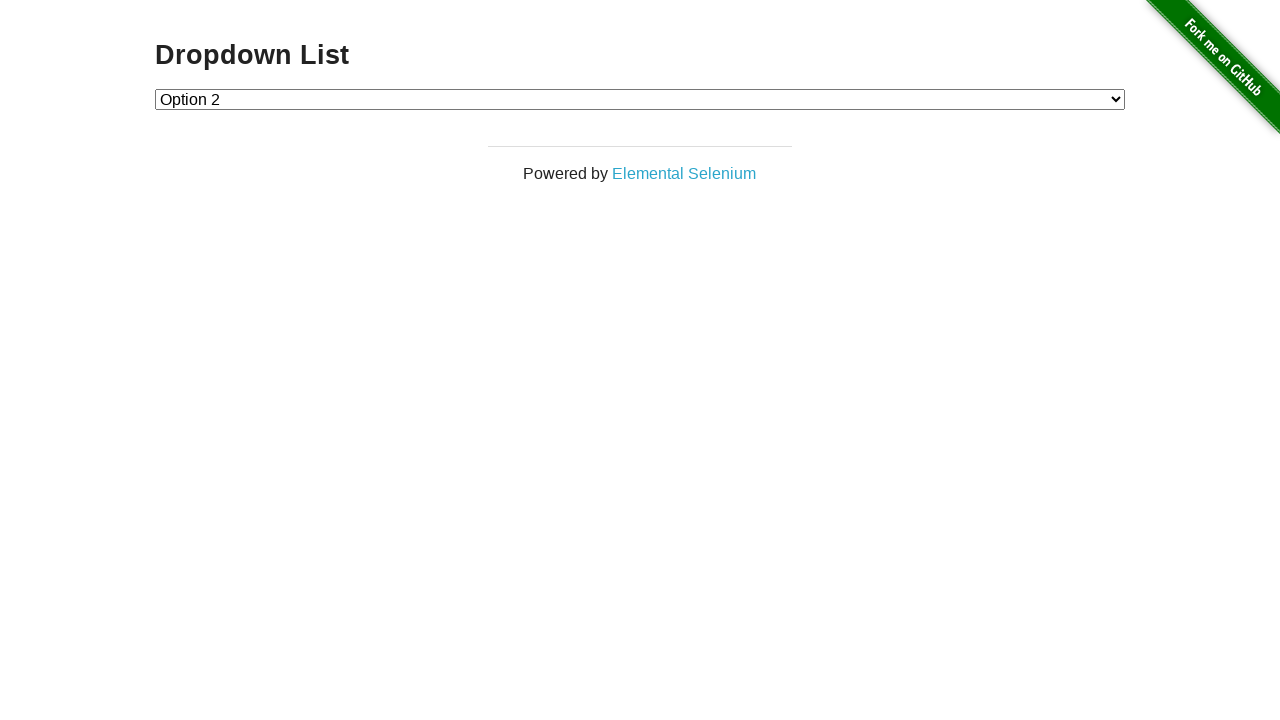

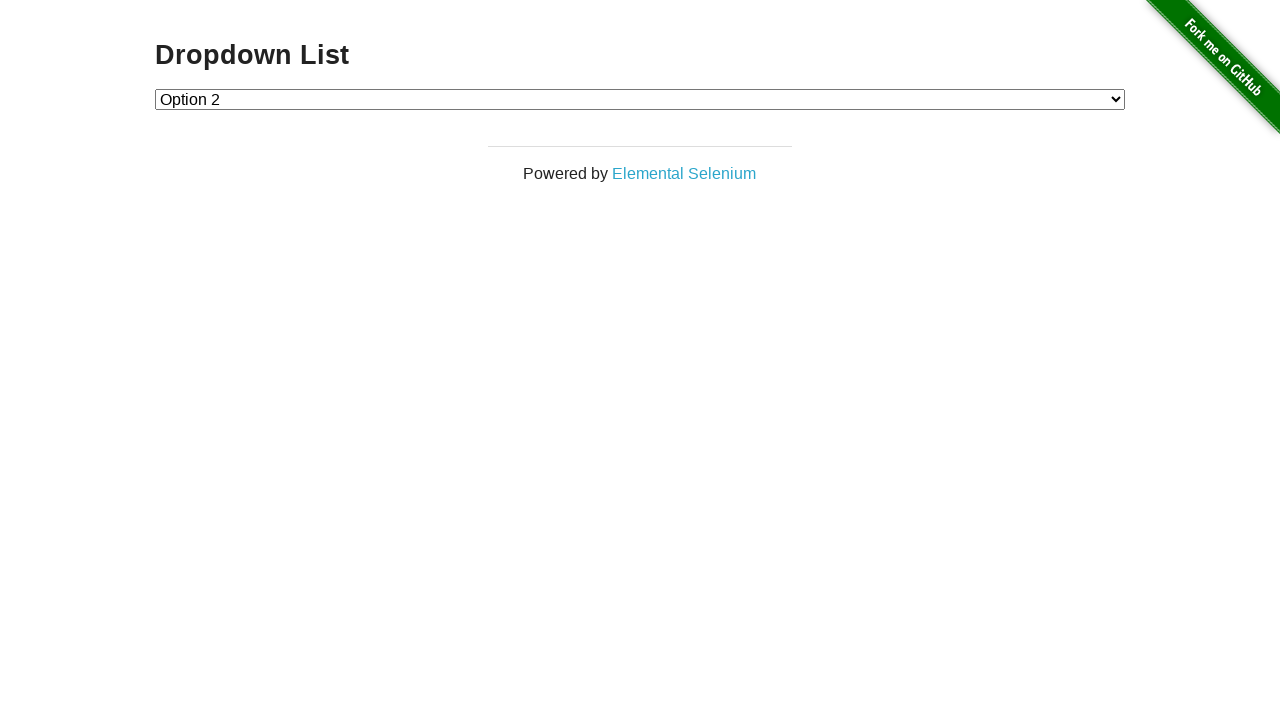